Tests a practice form by filling name and email fields, selecting from dropdown, and submitting the form

Starting URL: https://rahulshettyacademy.com/angularpractice/

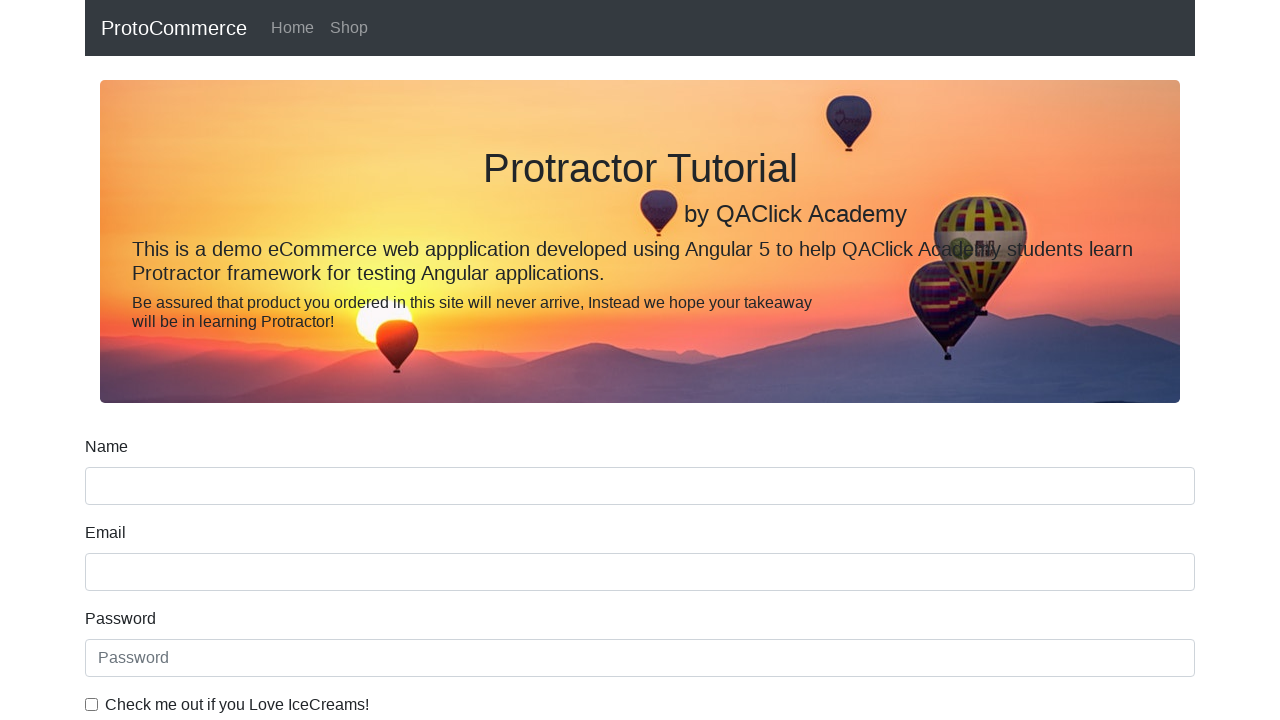

Filled name field with 'John Smith' on //label[contains(text(),'Name')]//following-sibling::input[@name='name']
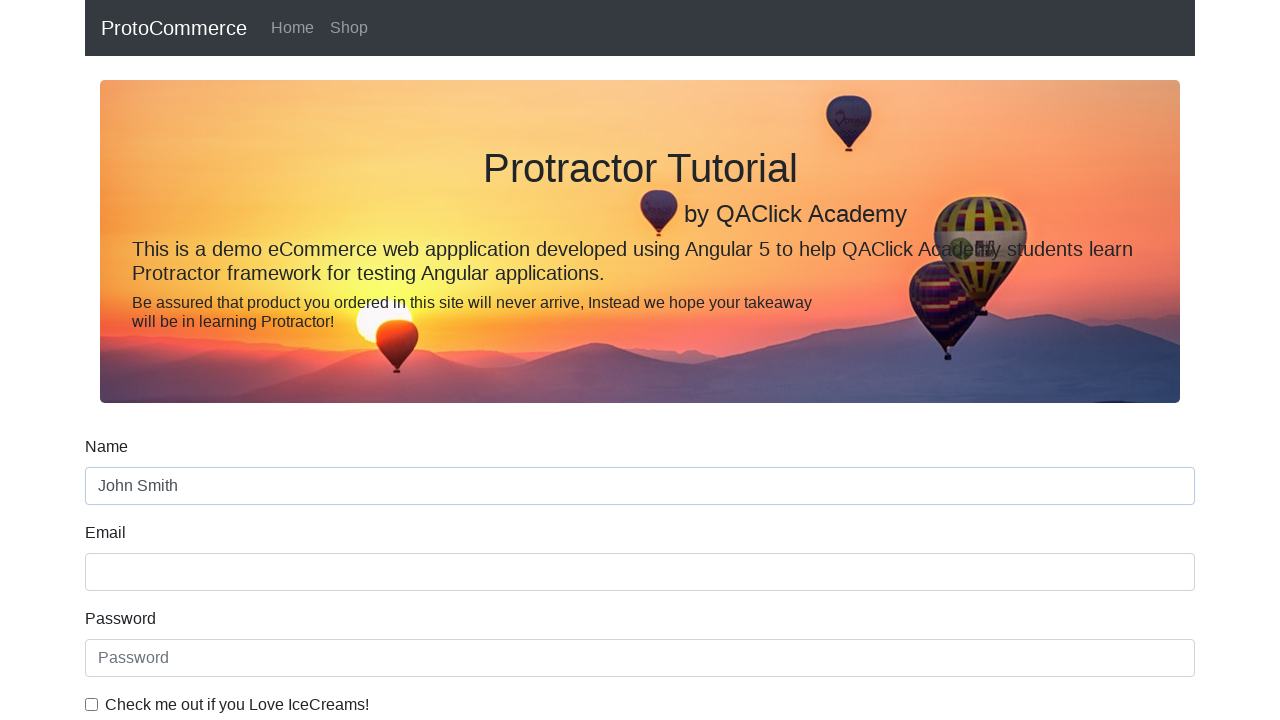

Filled email field with 'john.smith@example.com' on input[name='email']
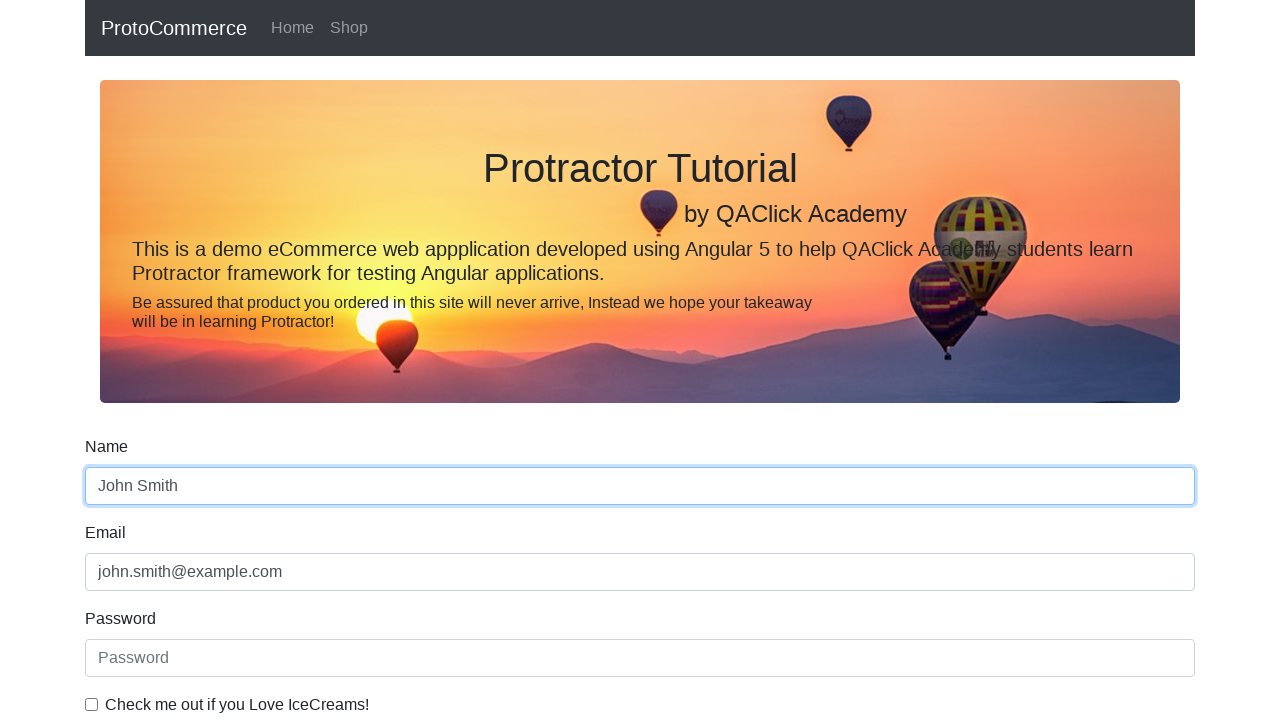

Selected 'Female' from dropdown on #exampleFormControlSelect1
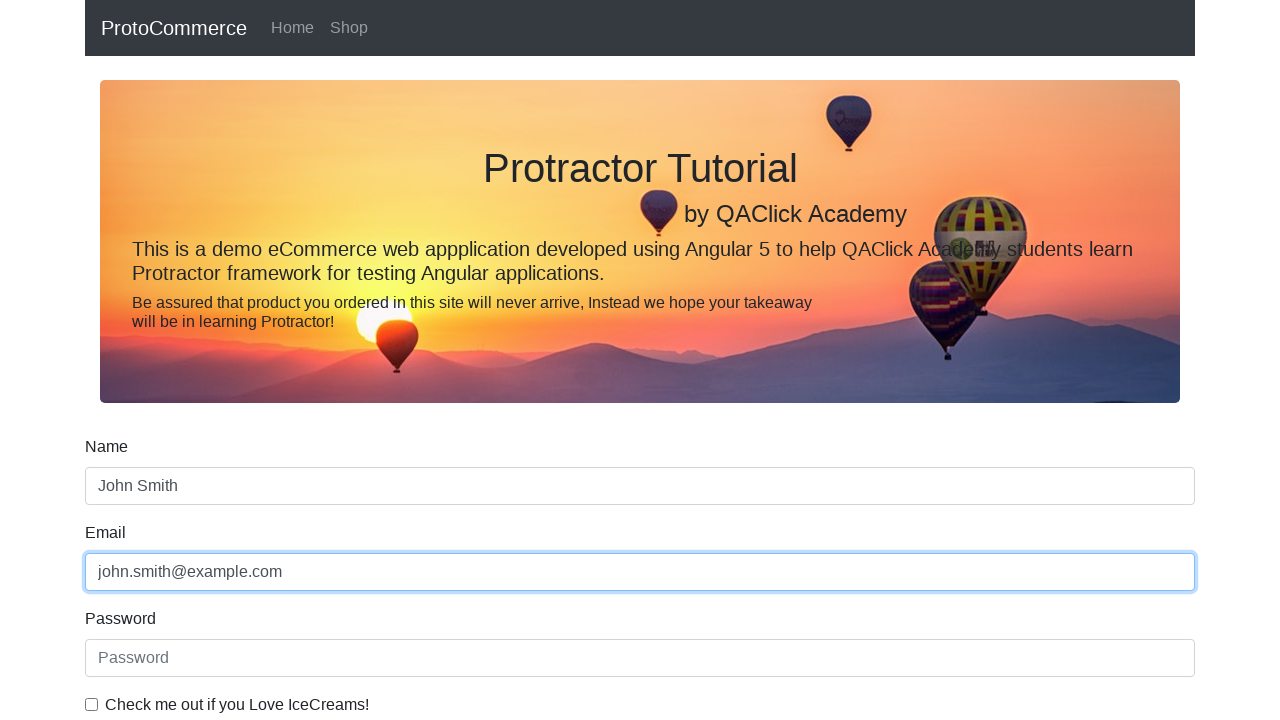

Selected option at index 0 (Male) from dropdown on #exampleFormControlSelect1
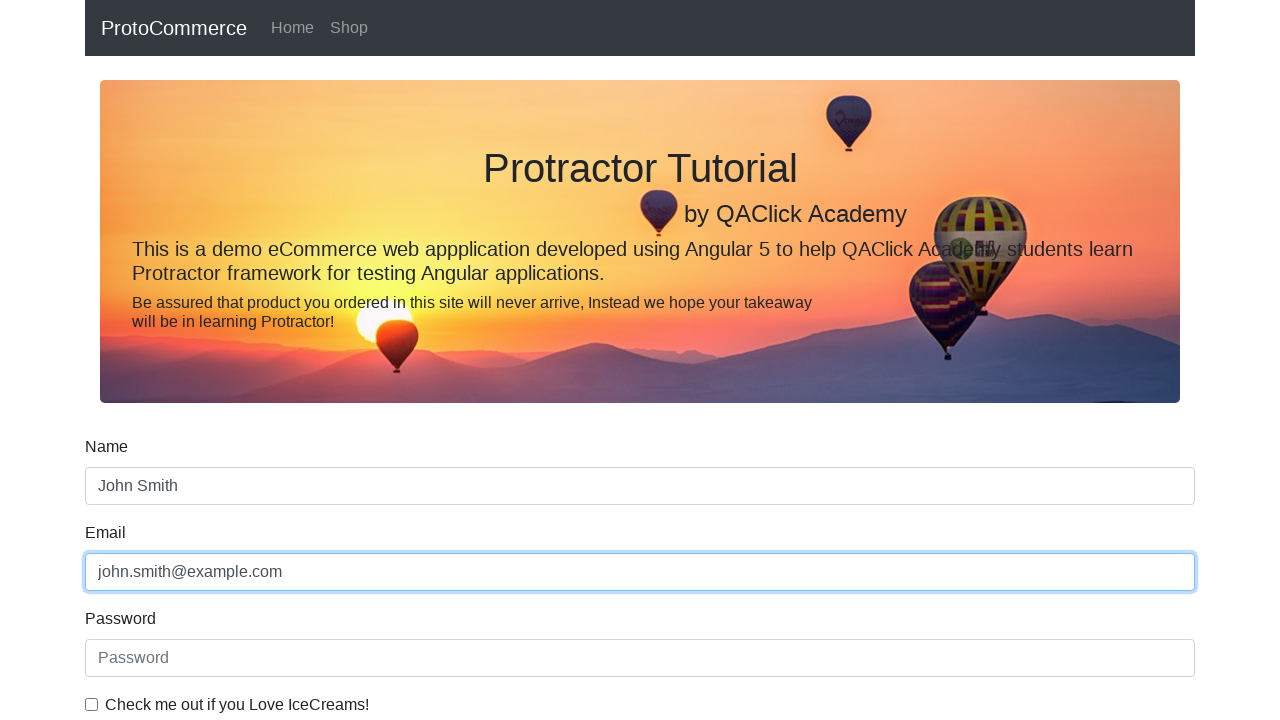

Clicked submit button at (123, 491) on input[class*='btn-success']
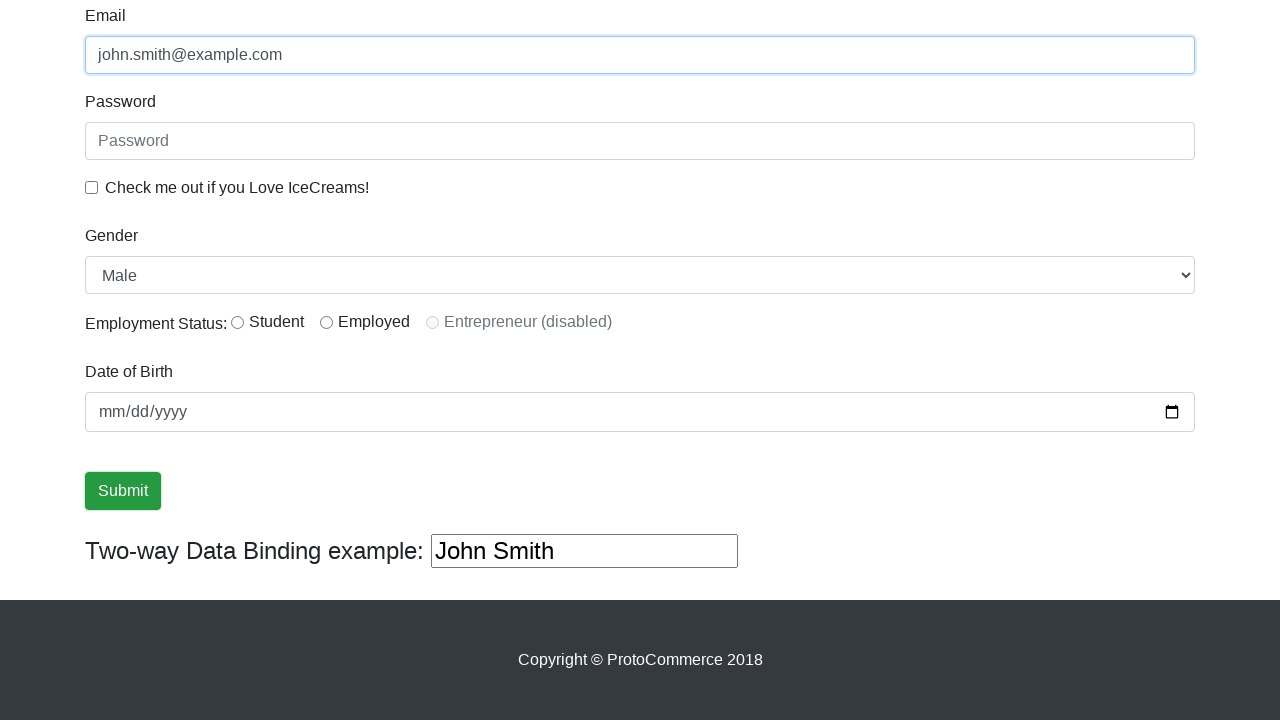

Success alert message appeared
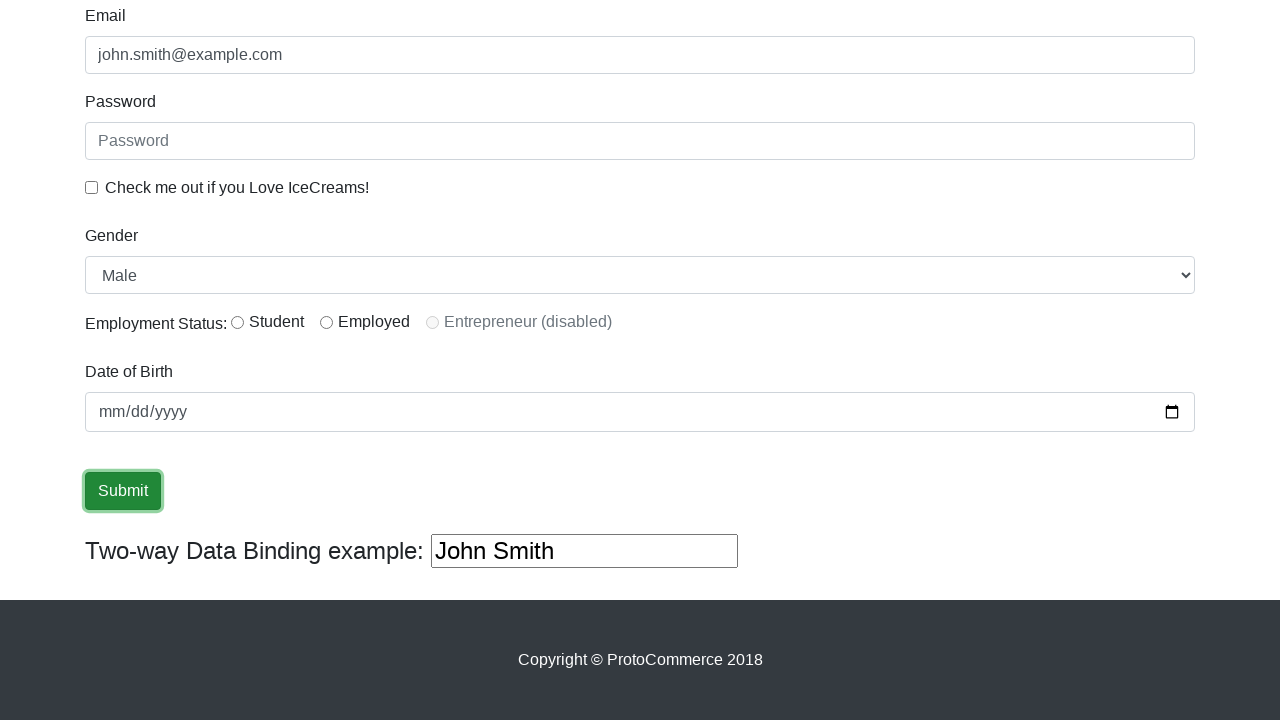

Retrieved success message text: 
                    ×
                    Success! The Form has been submitted successfully!.
                  
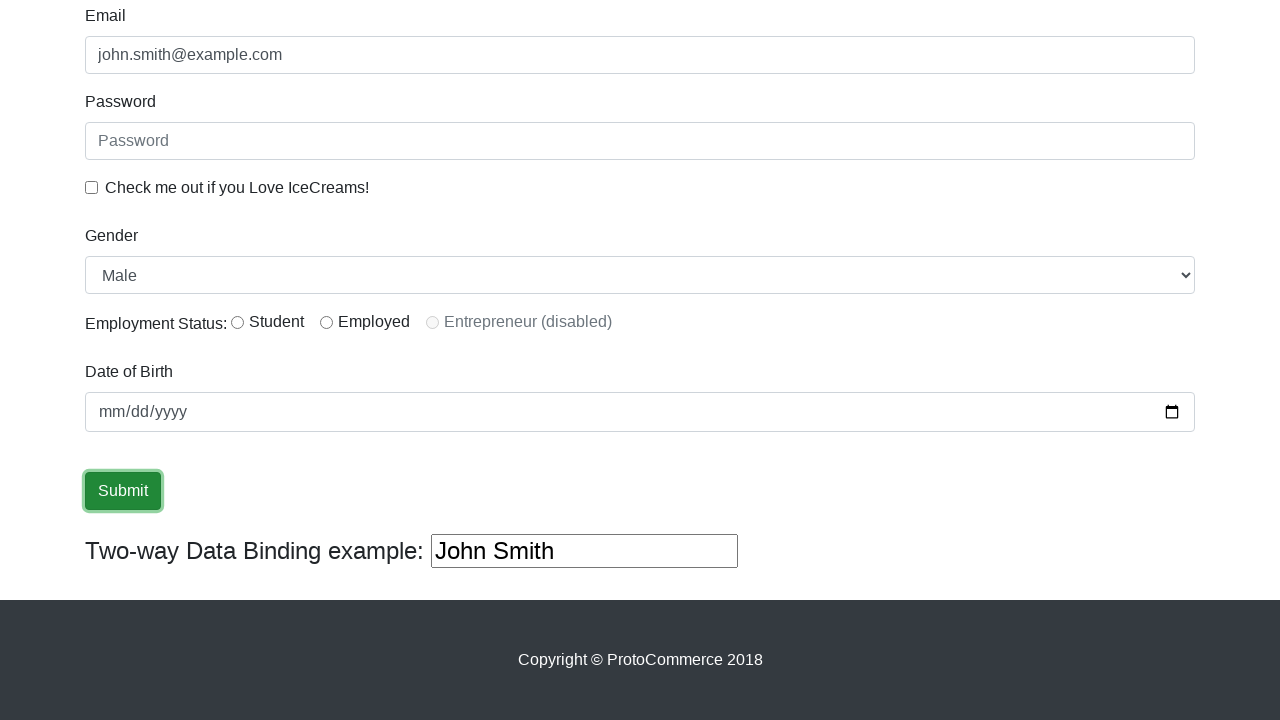

Verified success message contains 'Success' or 'success'
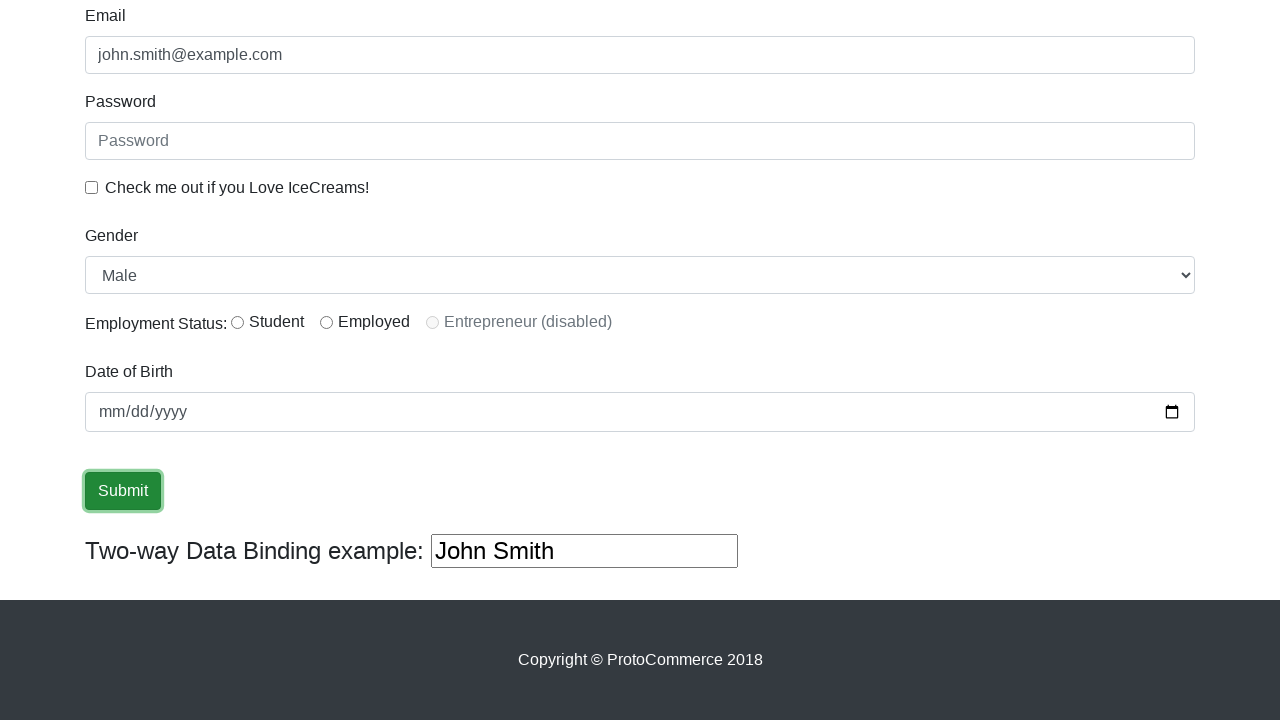

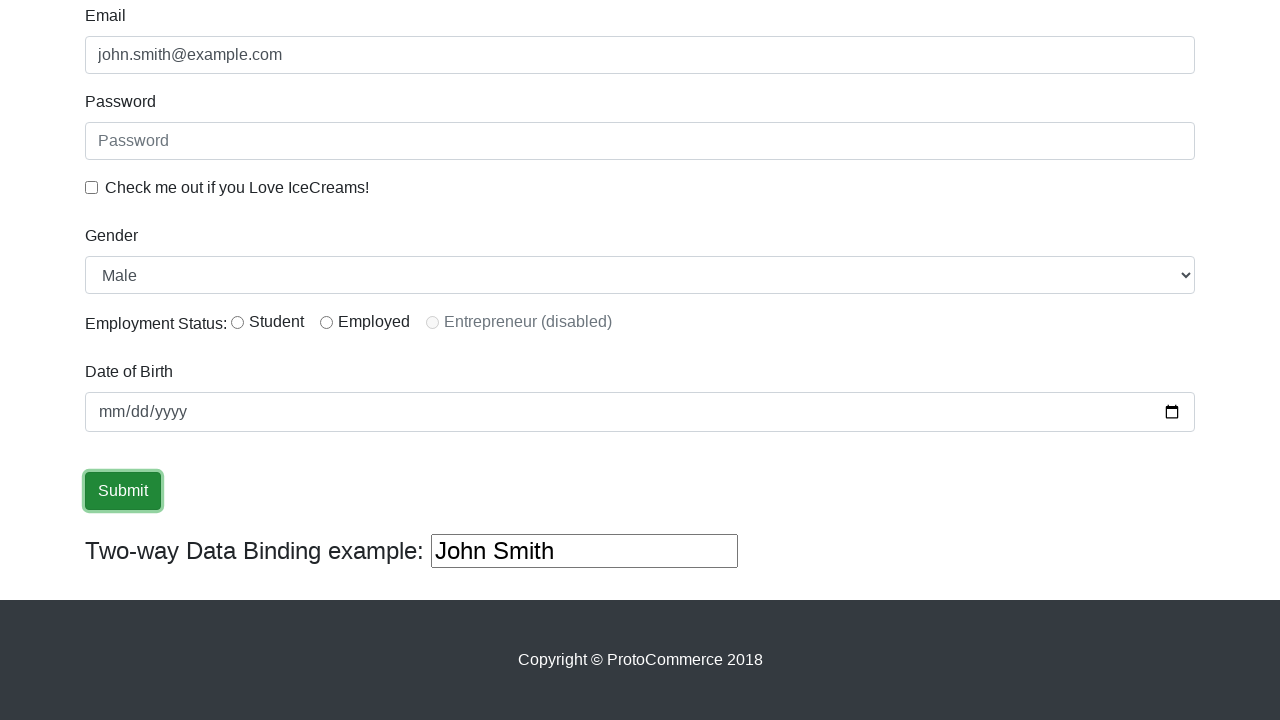